Tests that the footer section is visible after scrolling to the bottom of the page.

Starting URL: https://www.trendyol.com

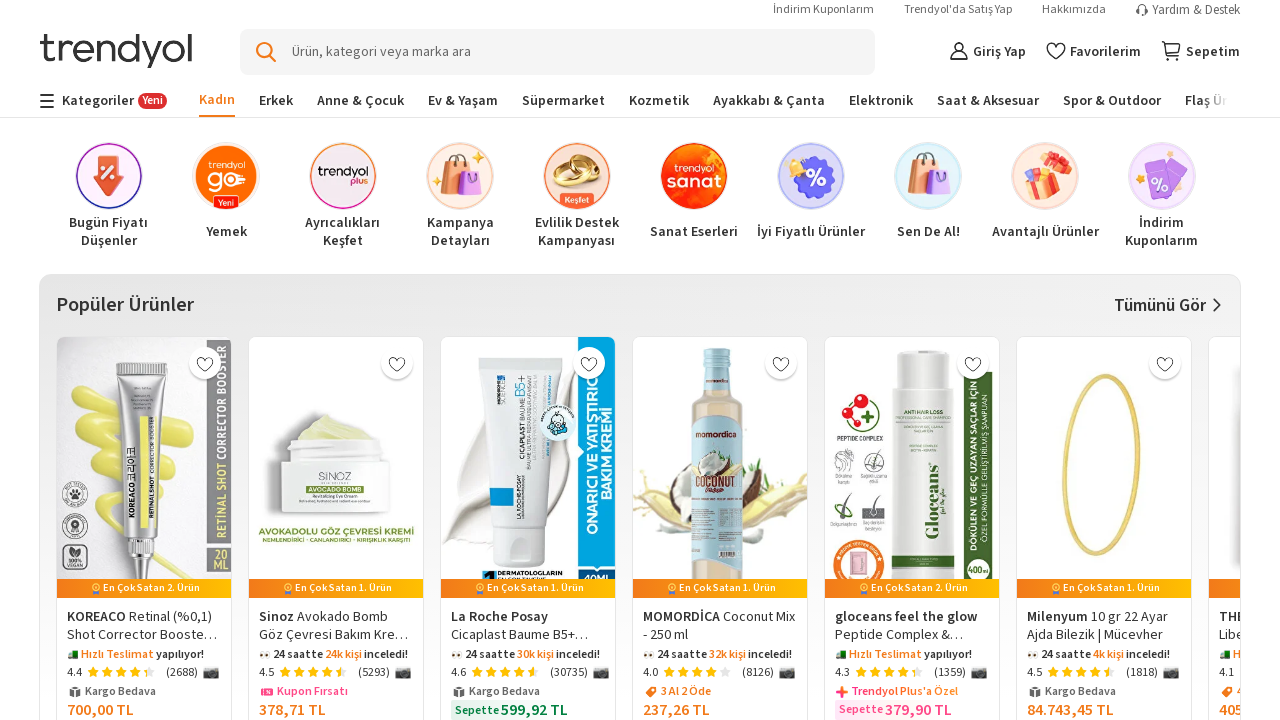

Scrolled to bottom of page to reveal footer
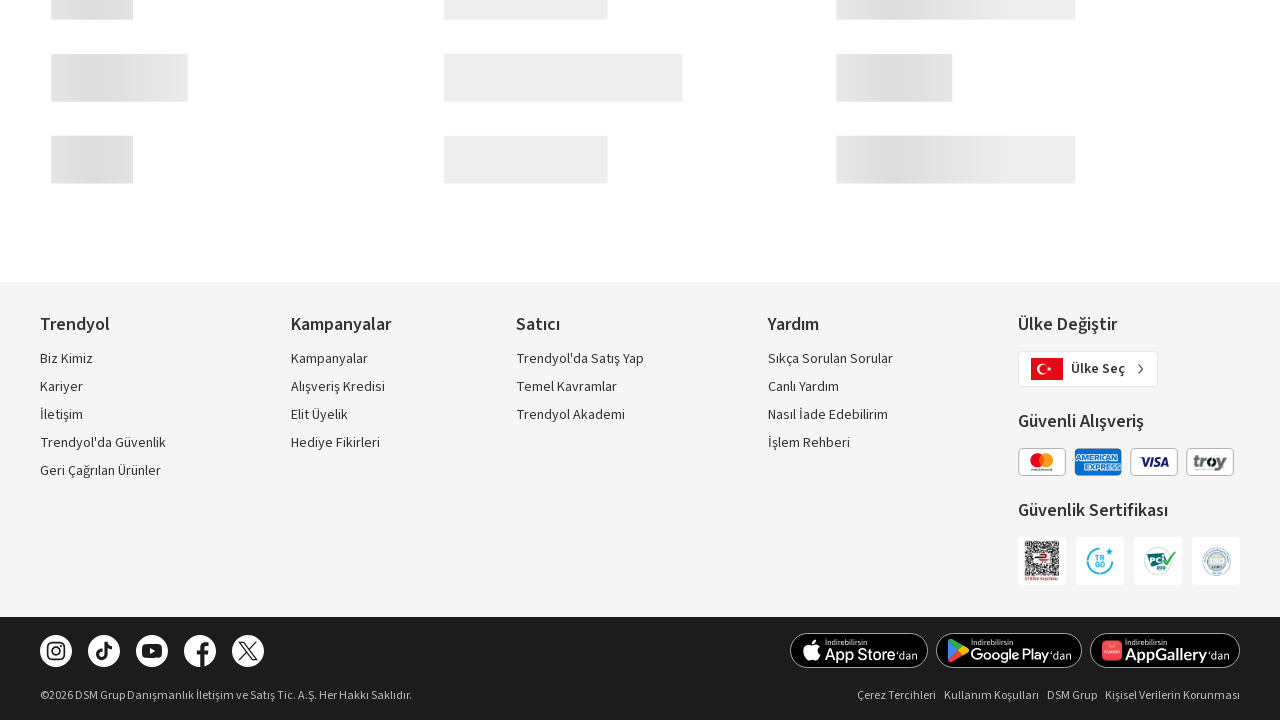

Footer element became visible and is ready for inspection
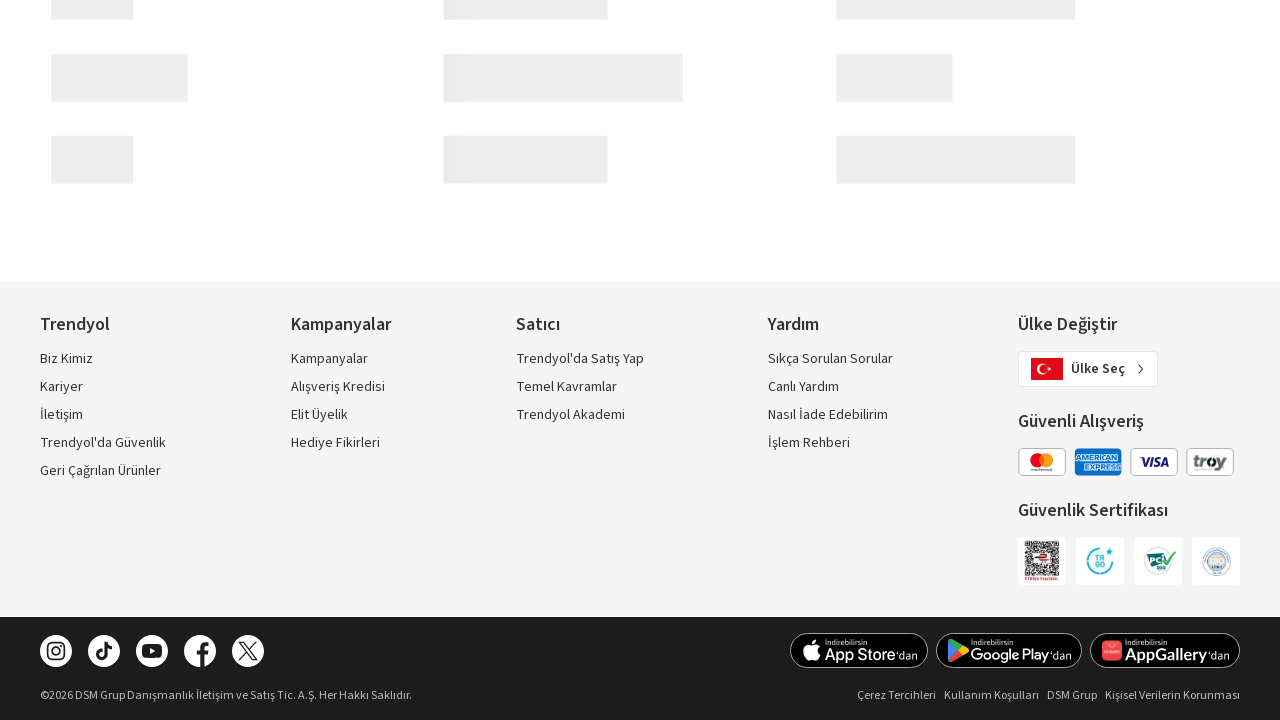

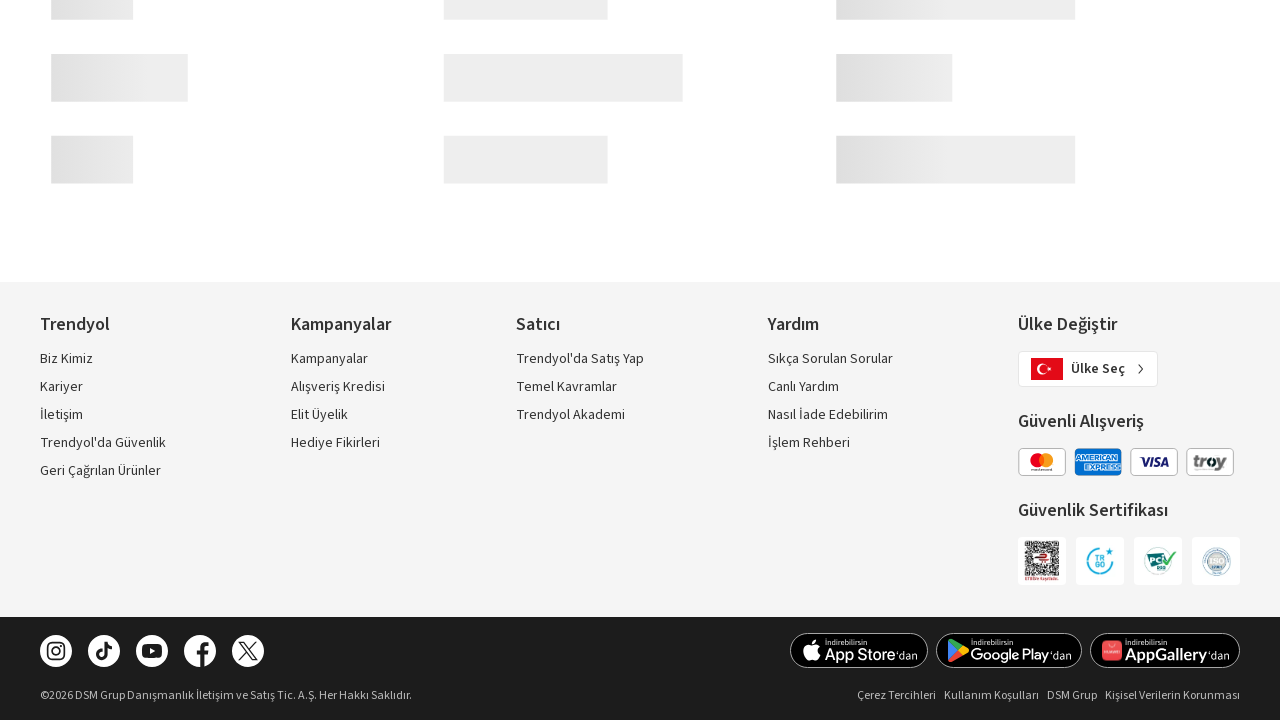